Solves a math problem by extracting a value from an element attribute, calculating the result, and submitting a form with checkbox and radio button selections

Starting URL: http://suninjuly.github.io/get_attribute.html

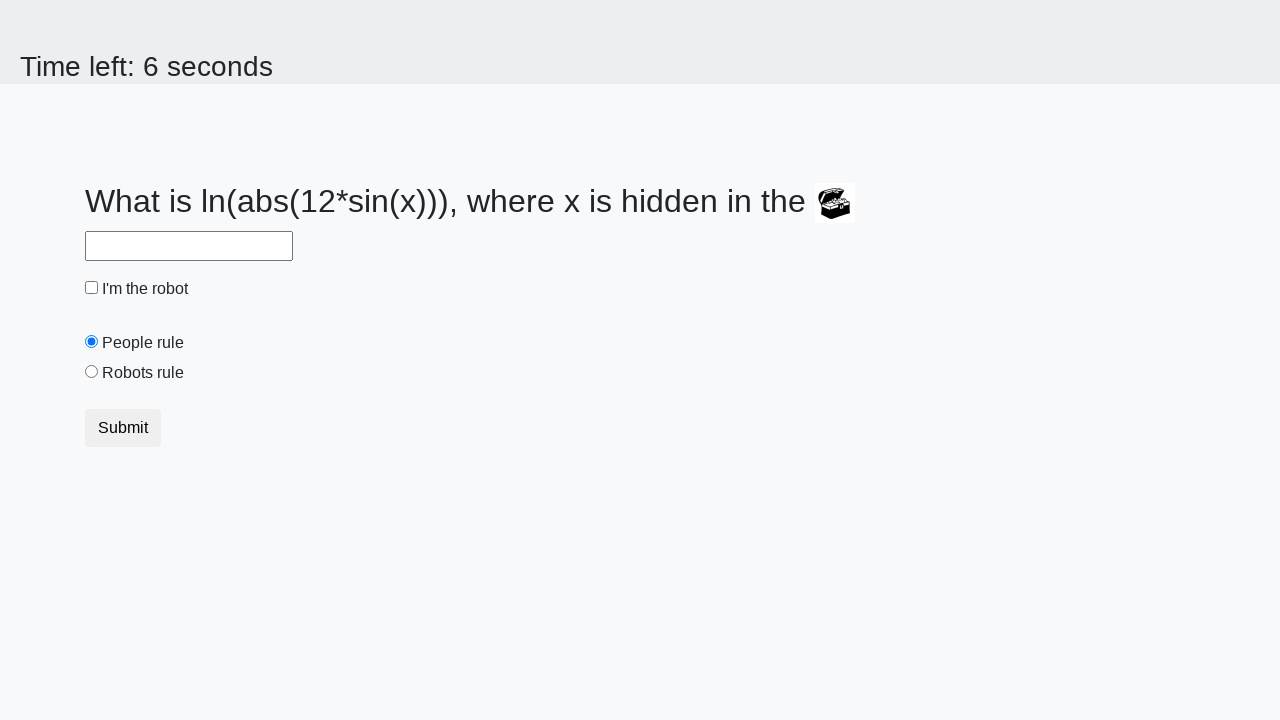

Located treasure element with valuex attribute
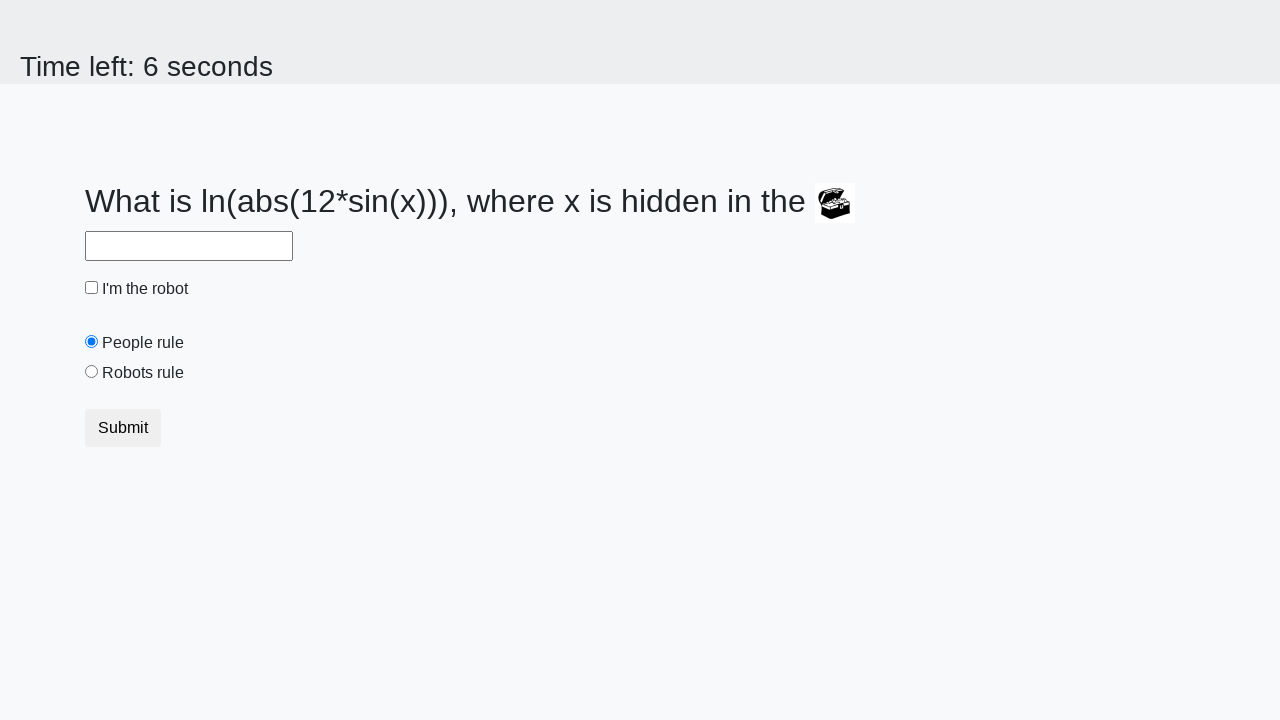

Extracted valuex attribute value: 170
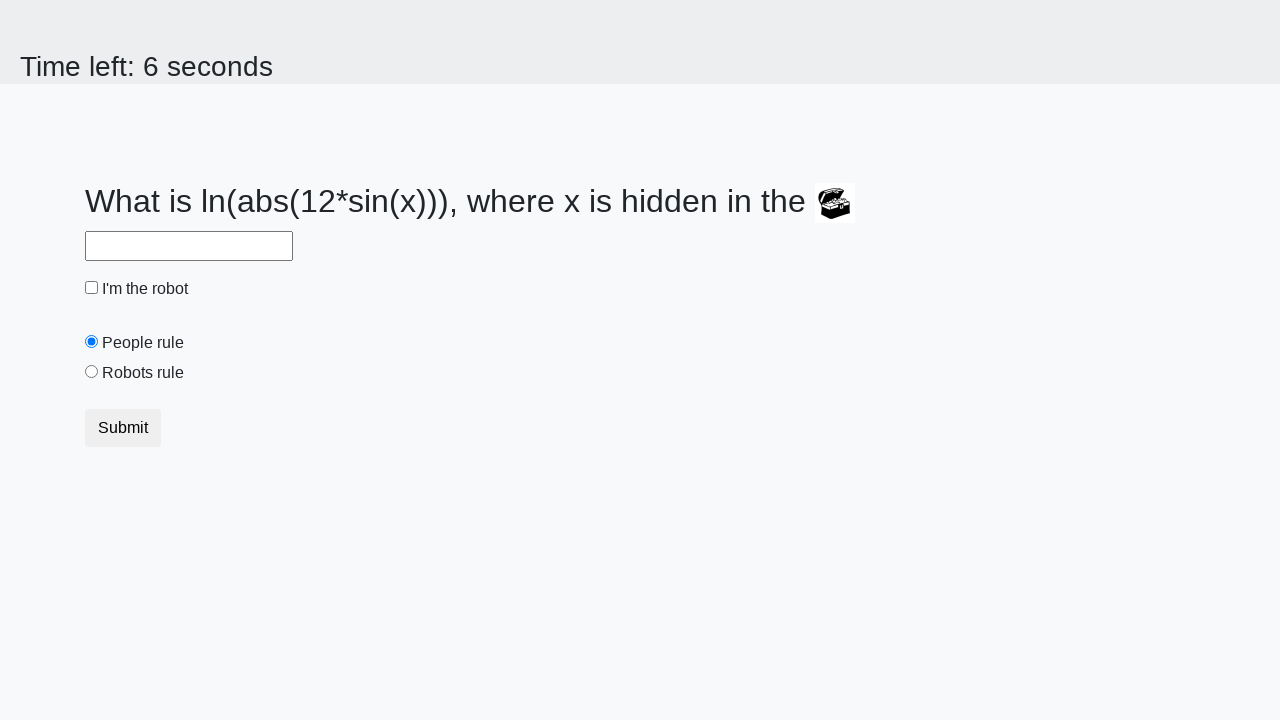

Calculated result using math formula: y = 1.4254654254359684
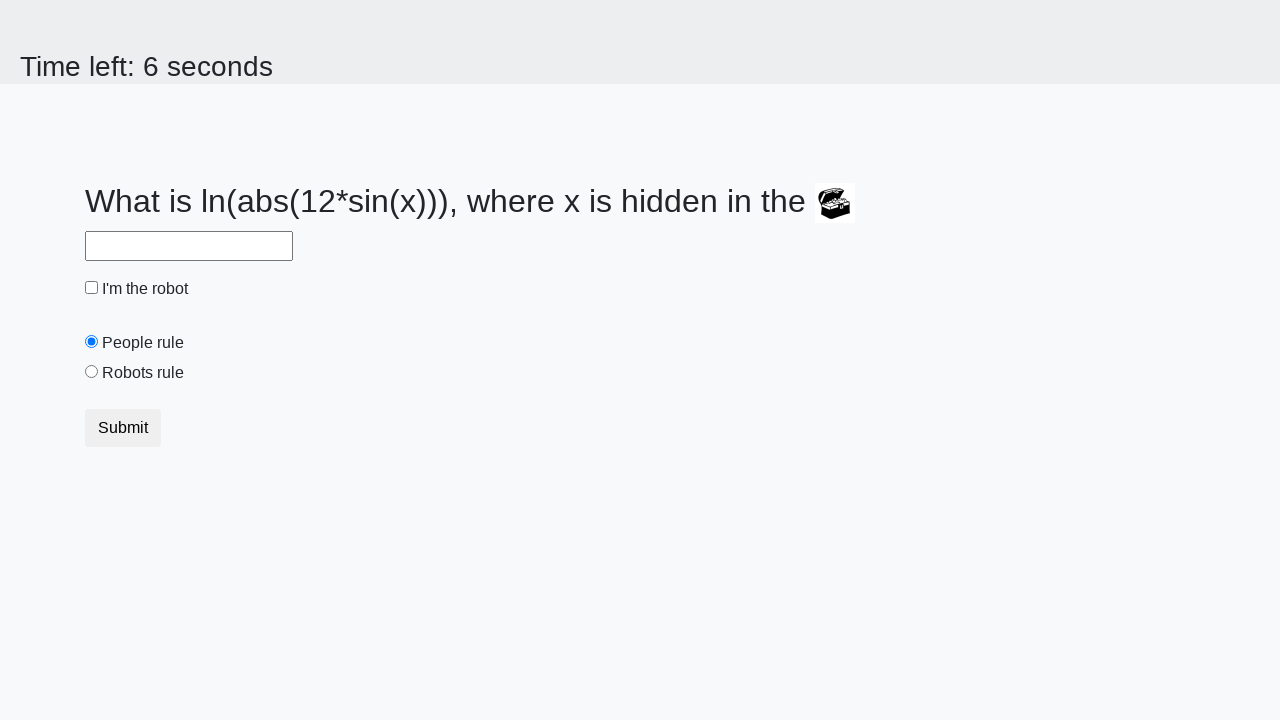

Filled answer field with calculated value: 1.4254654254359684 on #answer
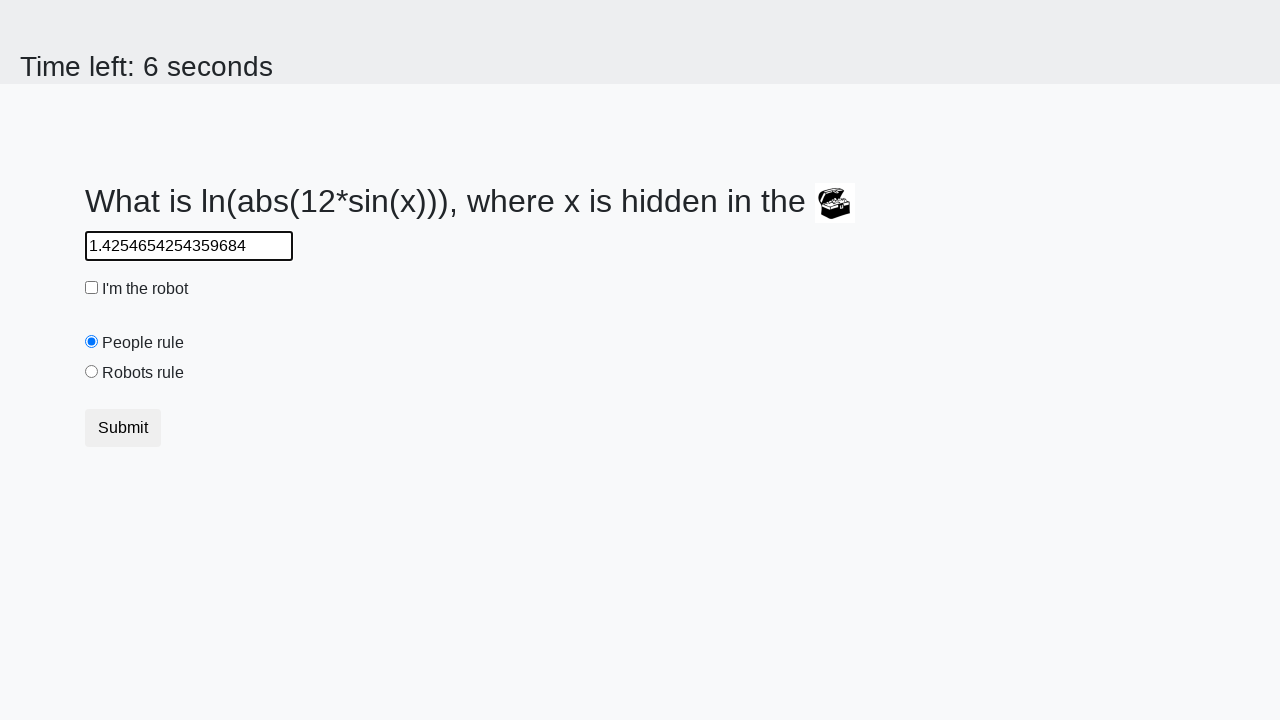

Clicked robot checkbox at (92, 288) on #robotCheckbox
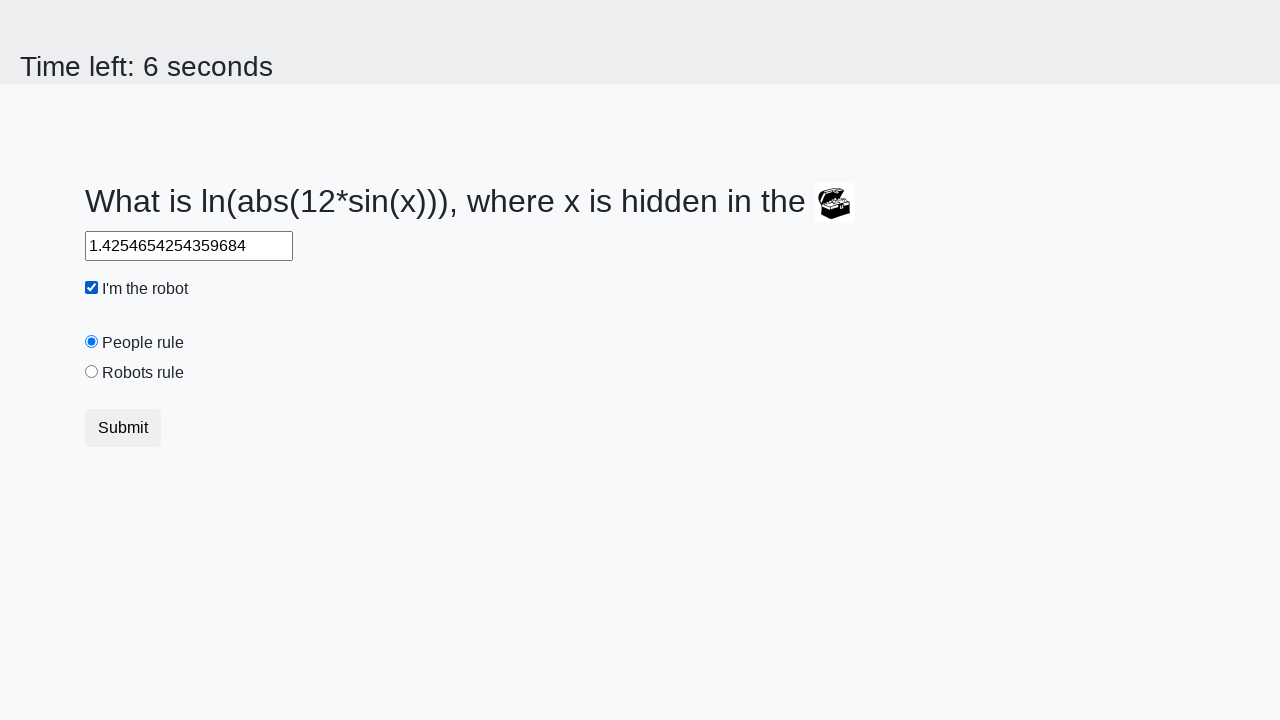

Clicked robots rule radio button at (92, 372) on #robotsRule
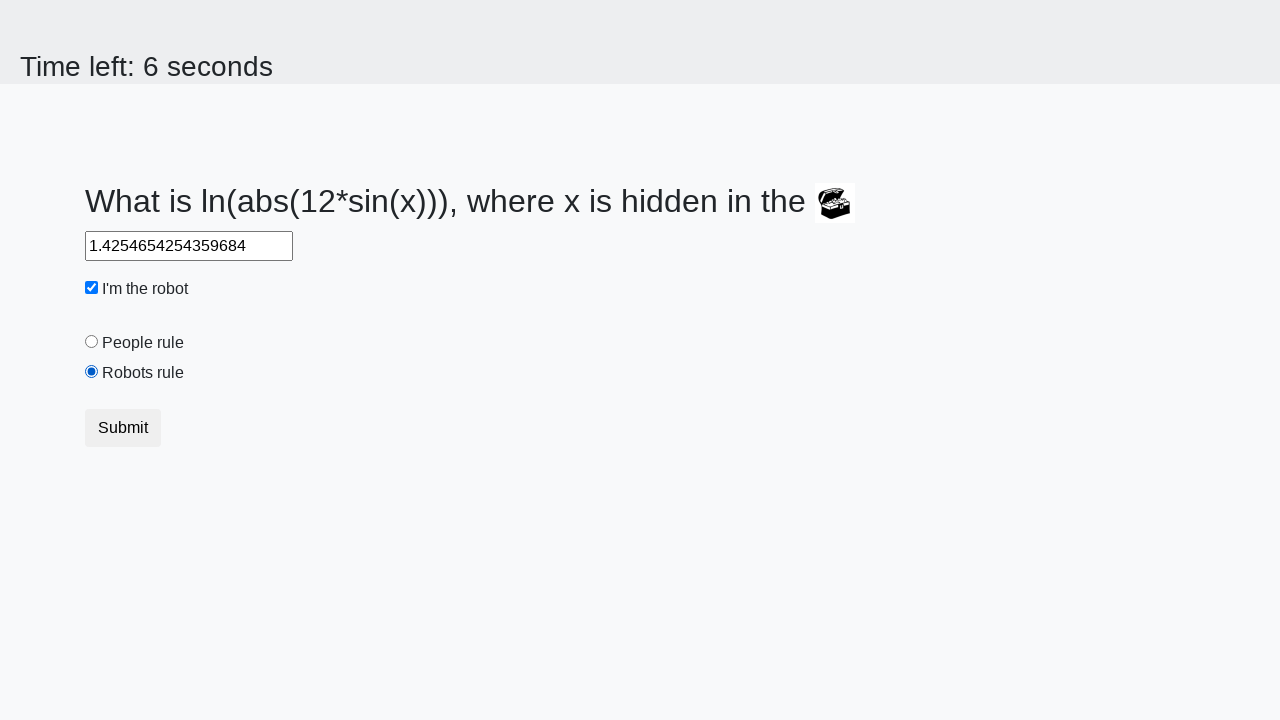

Clicked submit button to submit form at (123, 428) on .btn-default
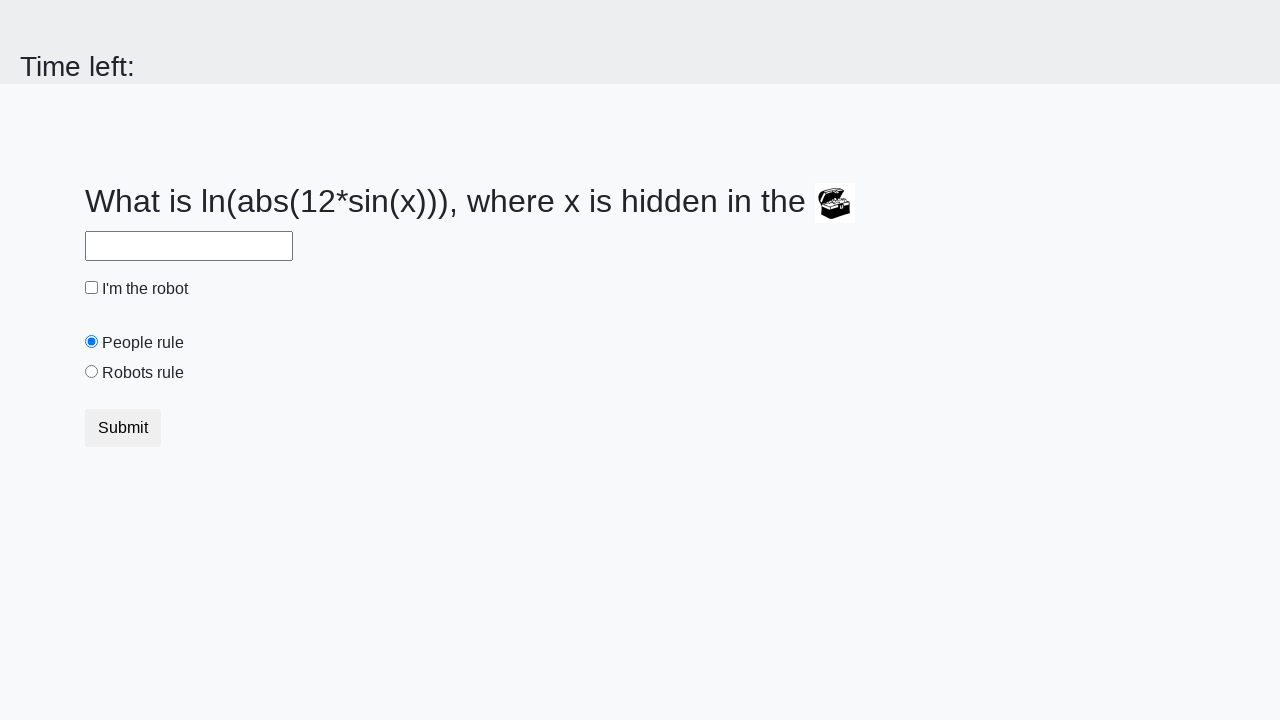

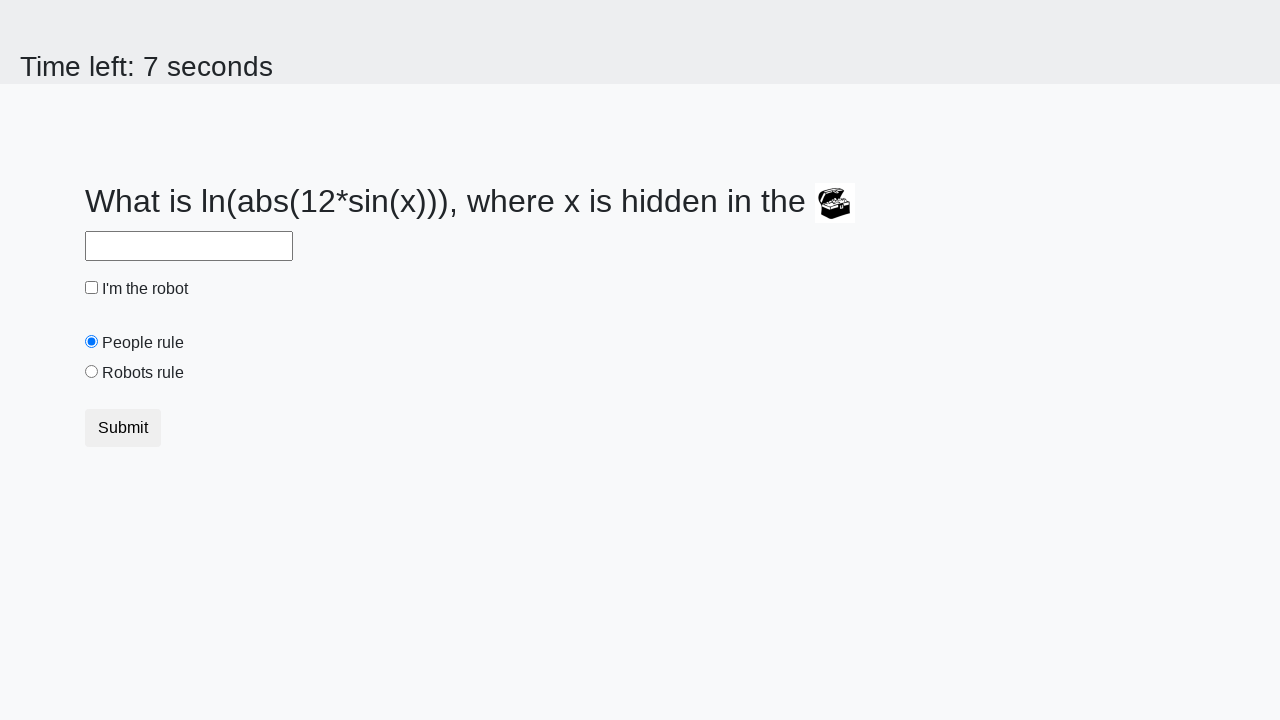